Navigates to a Selenium training course page and verifies that the address information widget is present on the page

Starting URL: https://greenstech.in/selenium-course-content.html#trainer

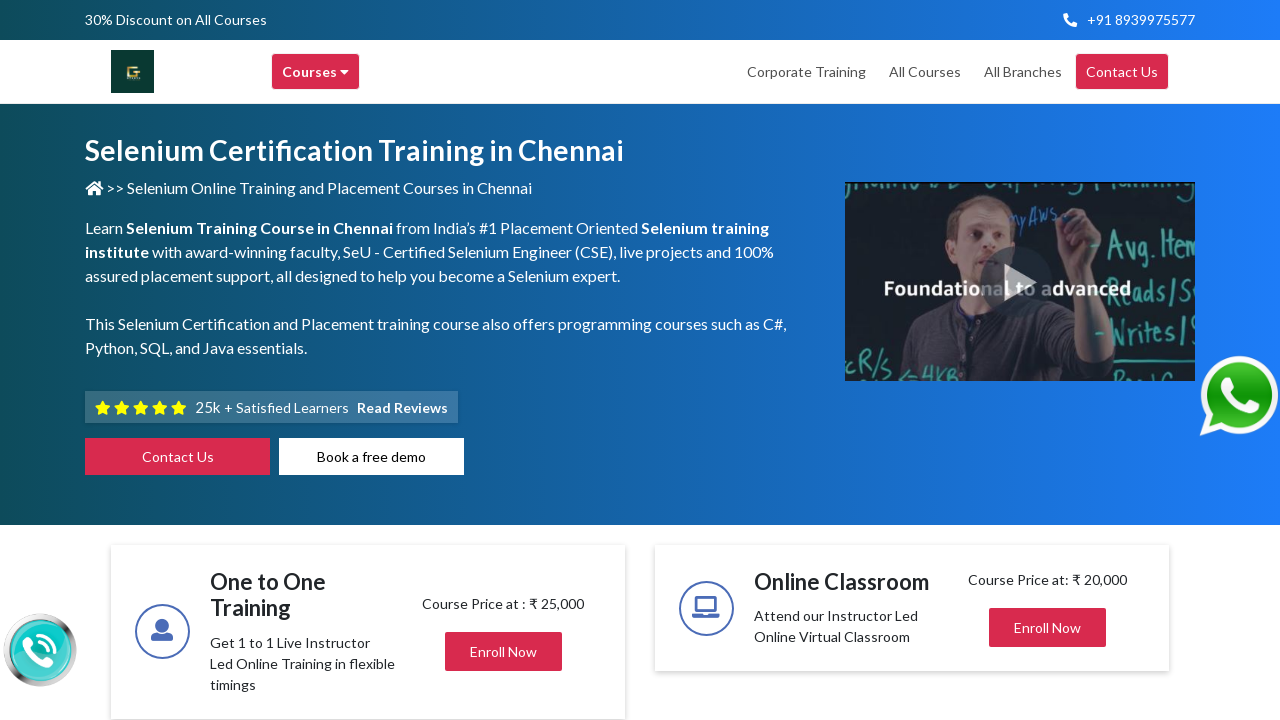

Address information widget loaded and became visible
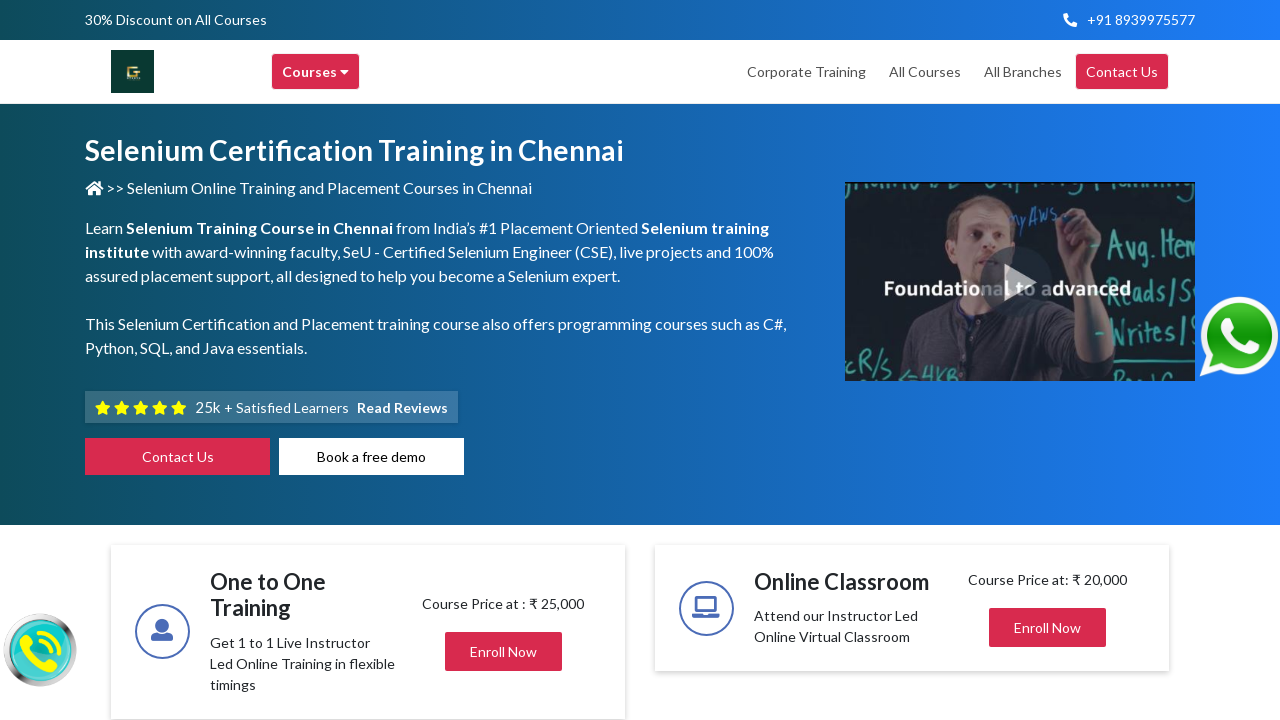

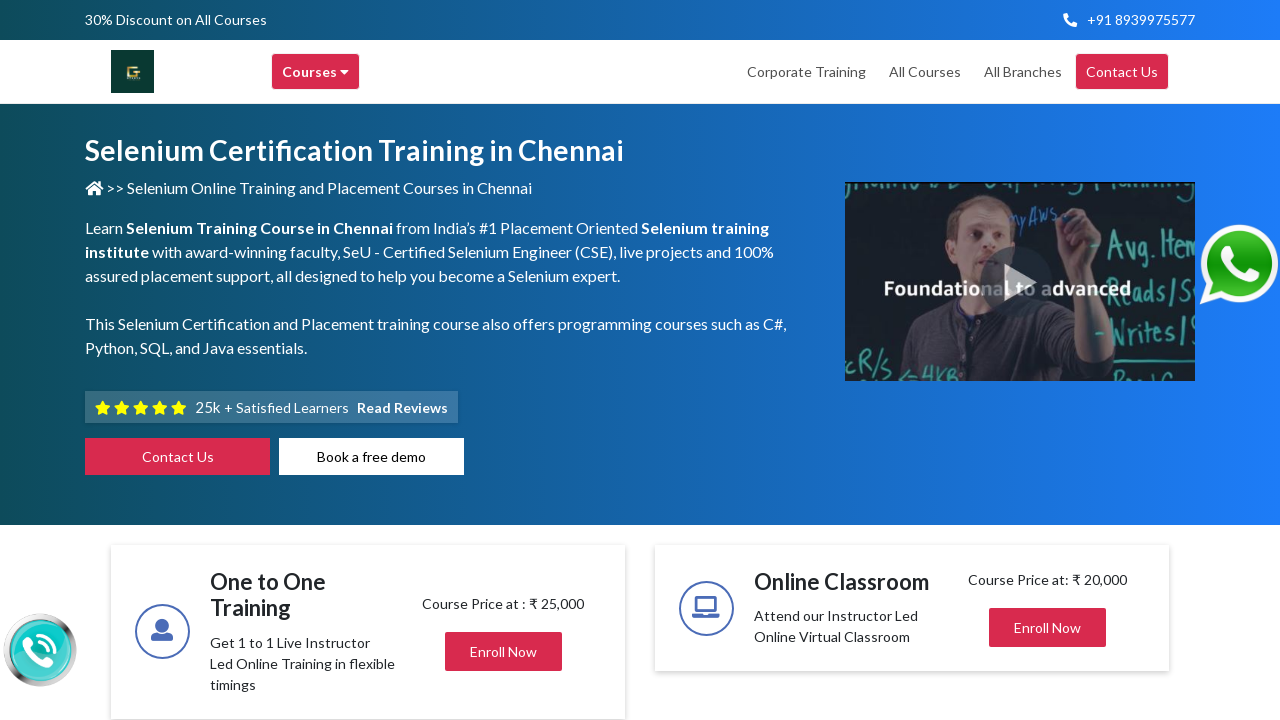